Navigates to a movie page and clicks the dislike/thumbs-down button to express a negative rating on the content.

Starting URL: https://lordfilm.ai/1407-ne-bespokojsja-dorogaja-2022.html

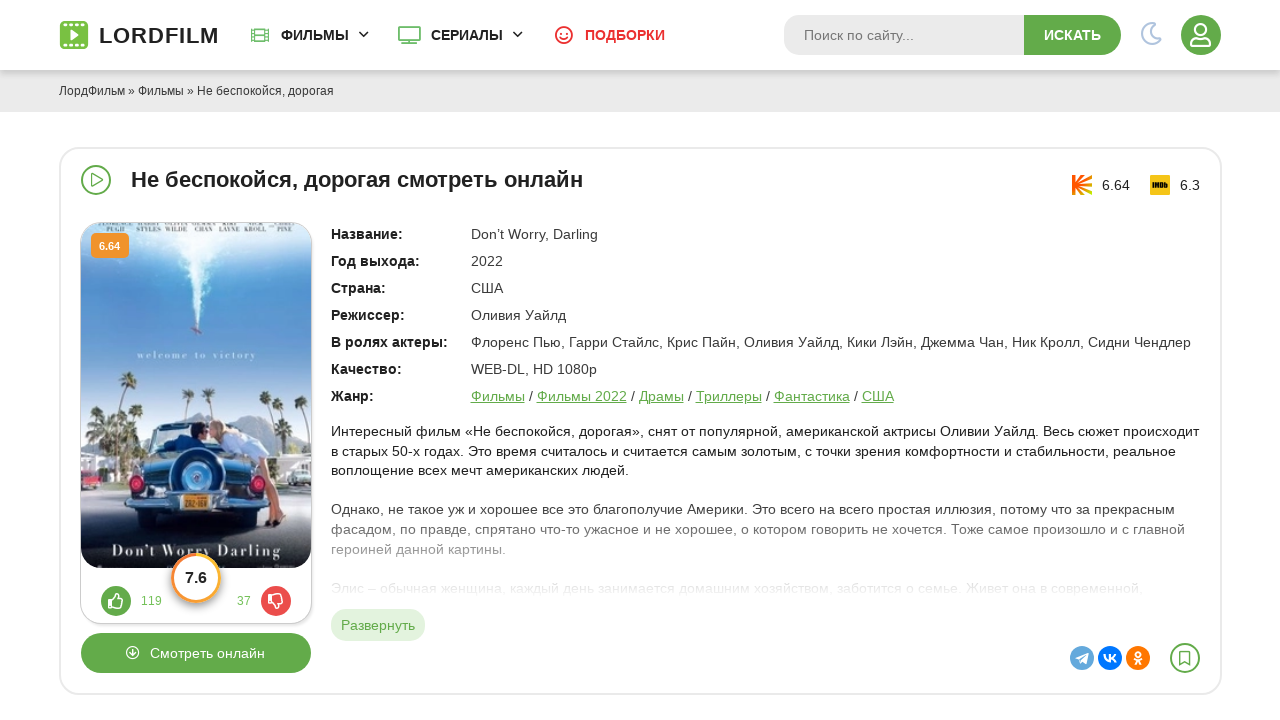

Navigated to movie page
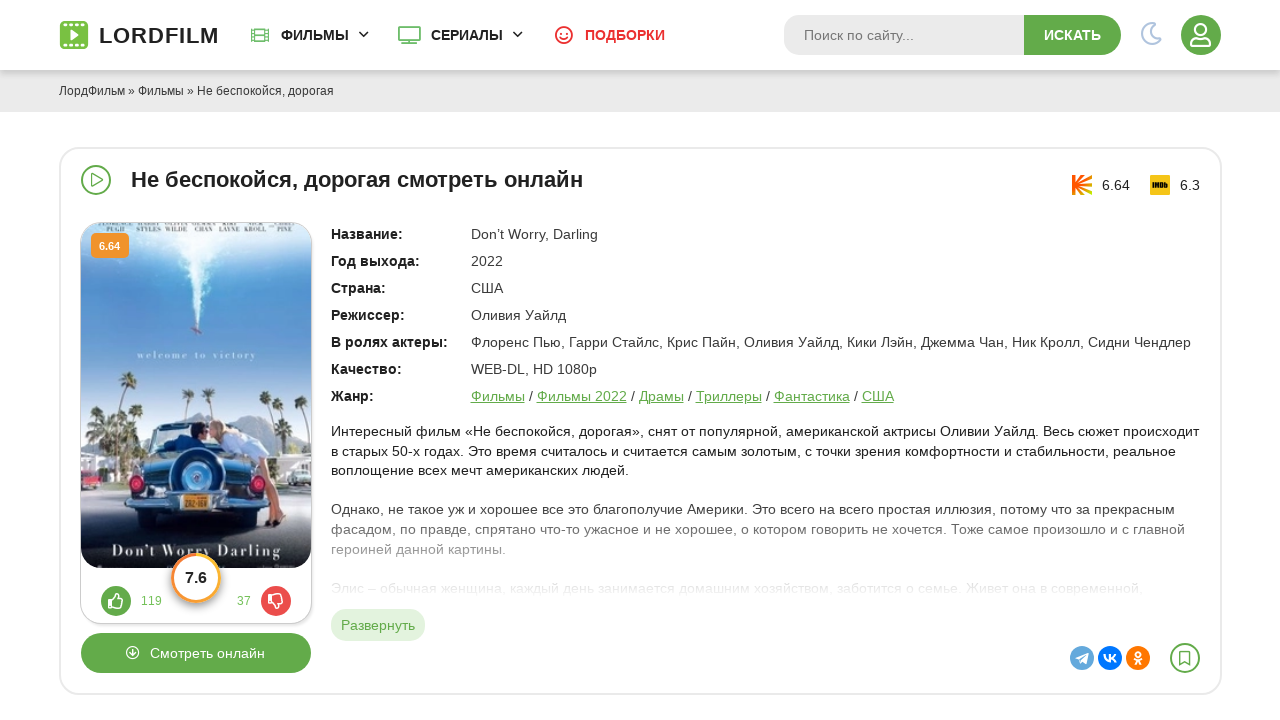

Dislike button loaded and is ready to interact with
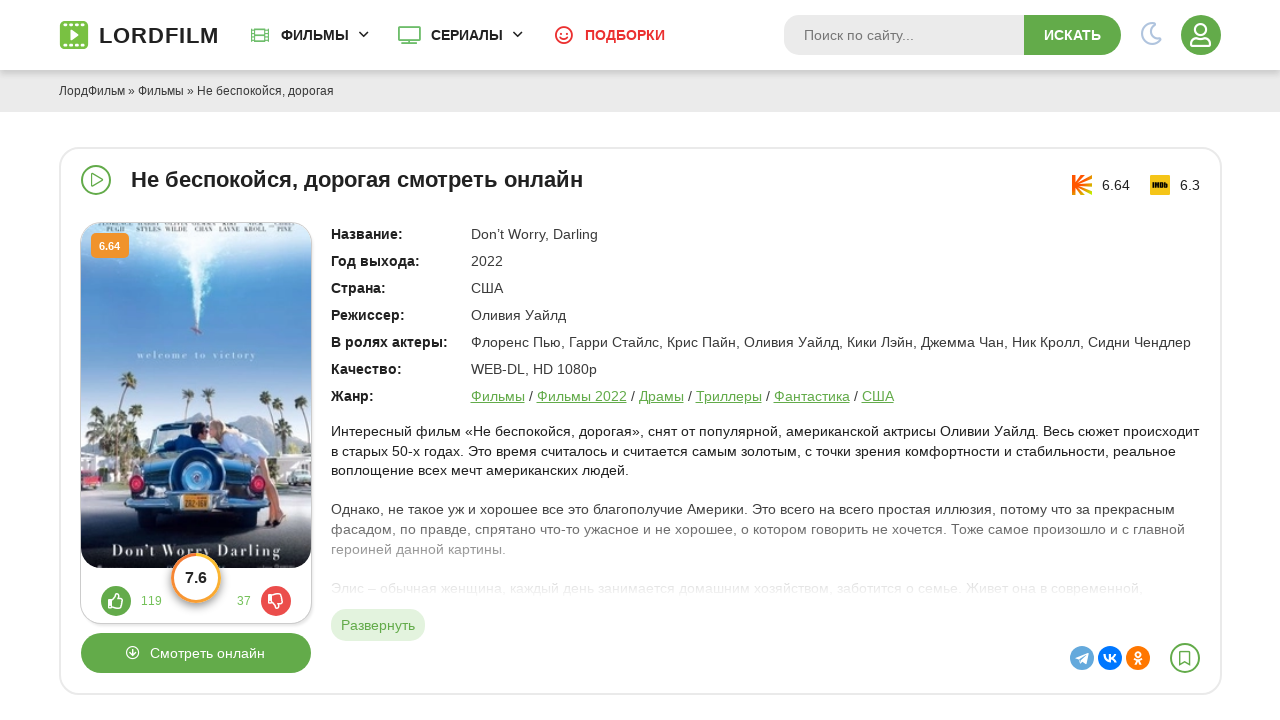

Clicked the dislike/thumbs-down button to express negative rating at (276, 600) on .fa-thumbs-down
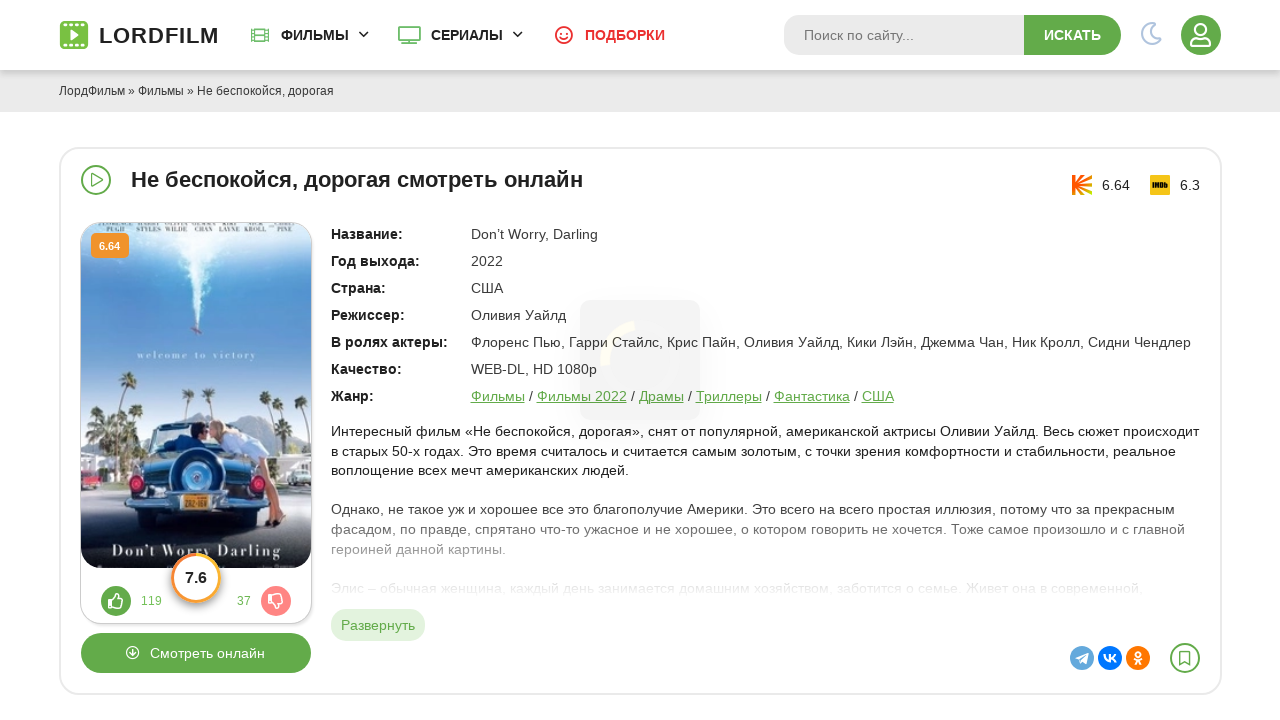

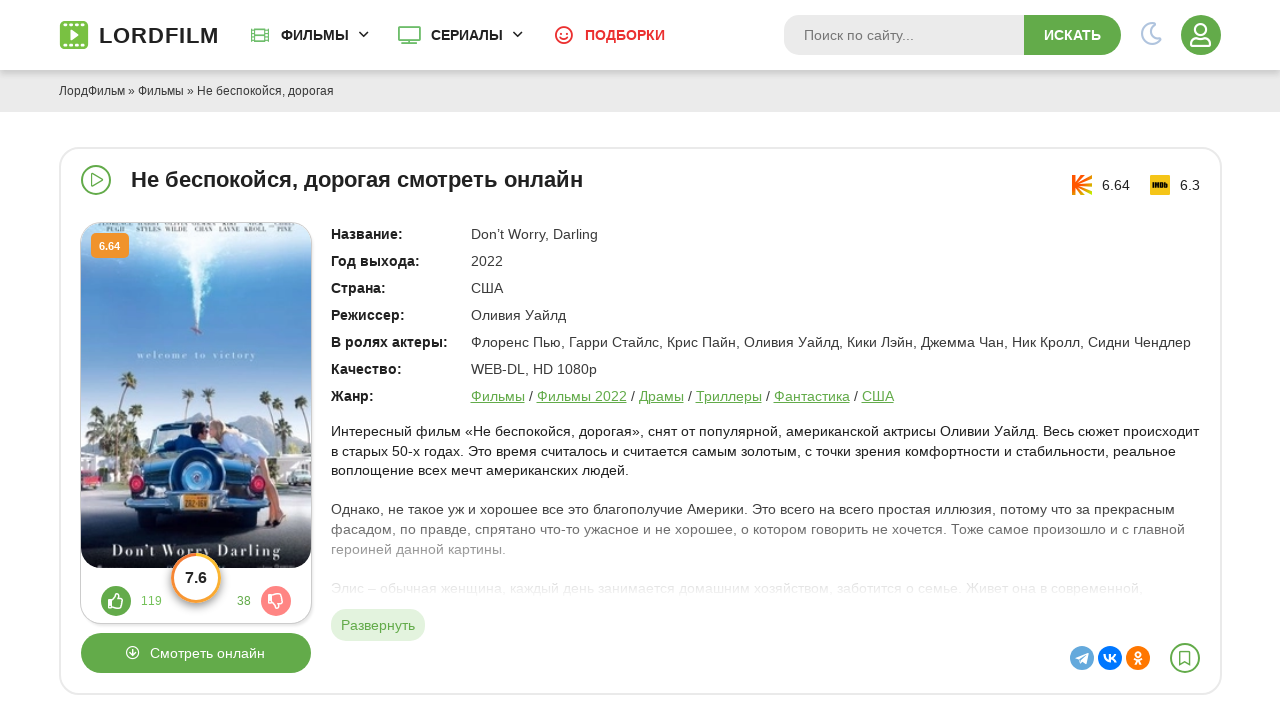